Tests date picker interaction on a practice form by clicking the date of birth input field and selecting day 18 from the calendar dropdown.

Starting URL: https://demoqa.com/automation-practice-form

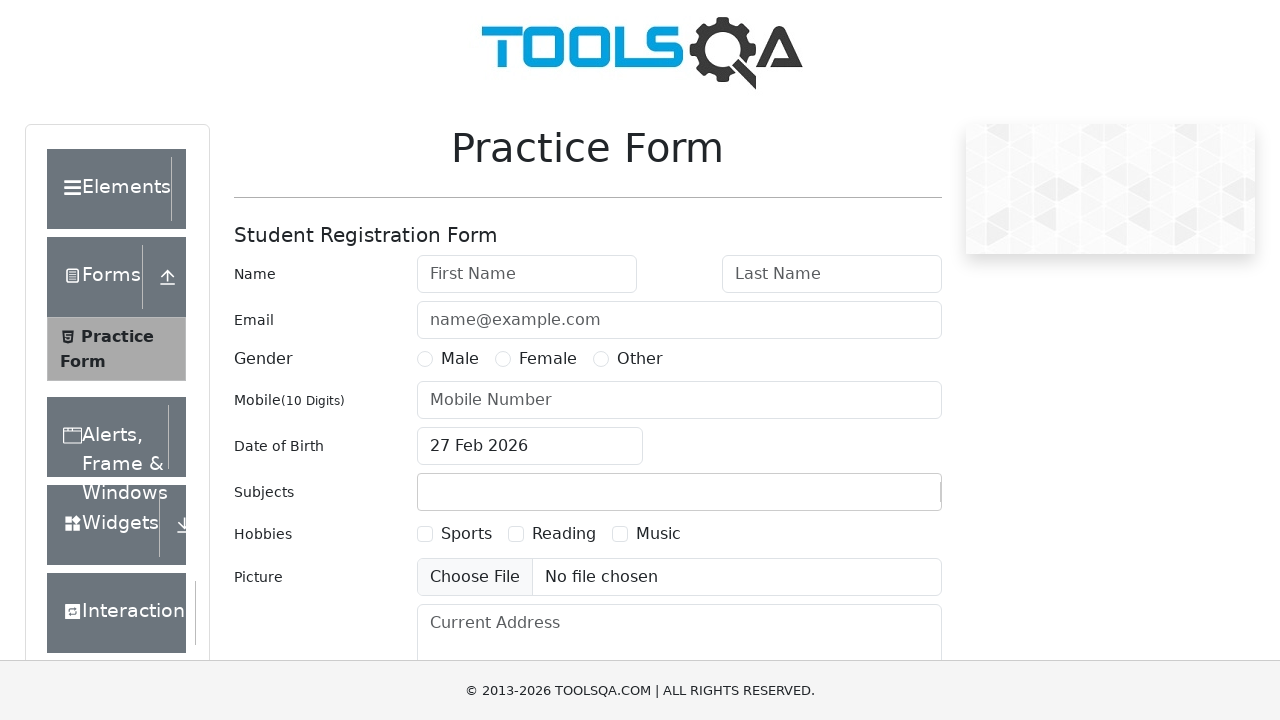

Clicked date of birth input field to open date picker at (530, 446) on #dateOfBirthInput
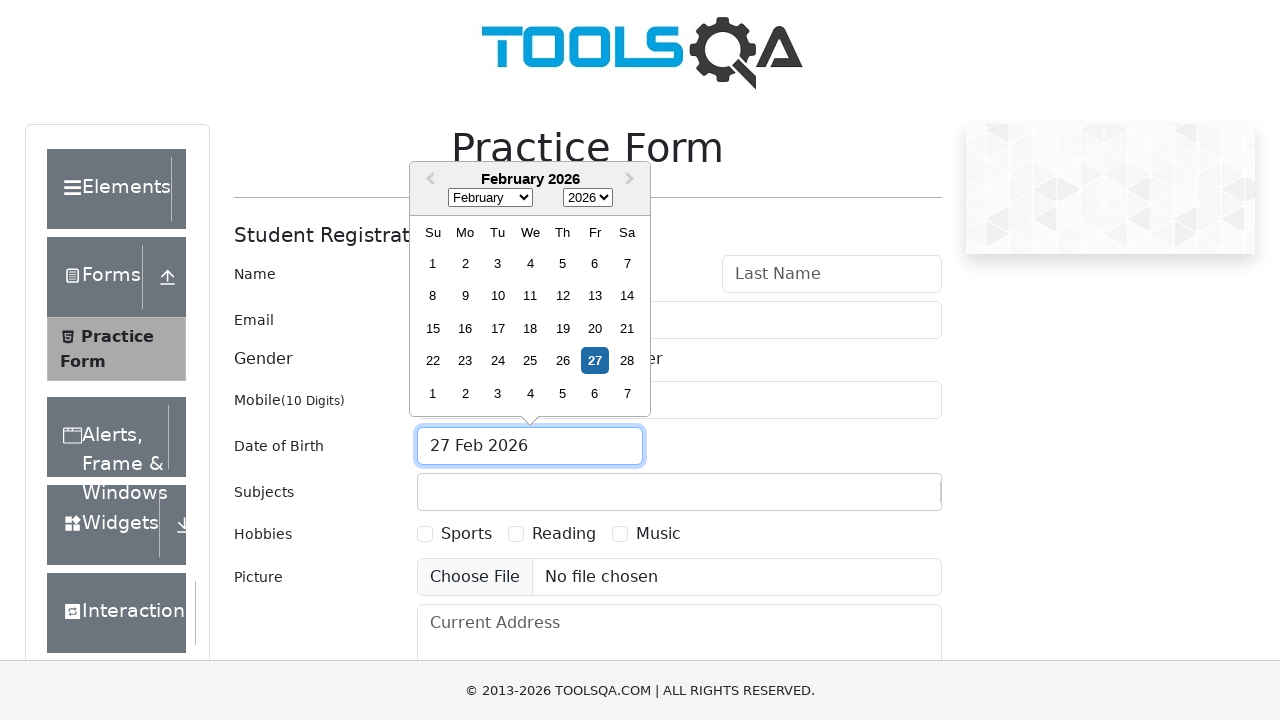

Selected day 18 from the calendar dropdown at (530, 328) on xpath=//div[text()='18']
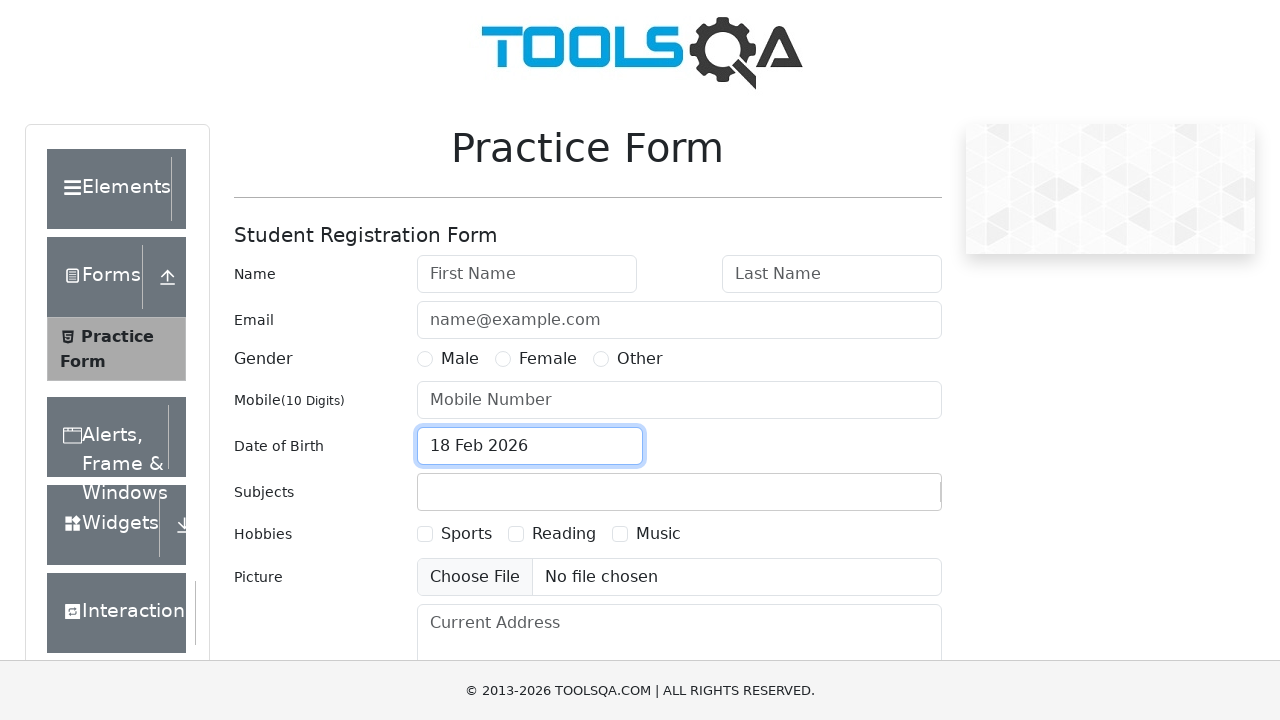

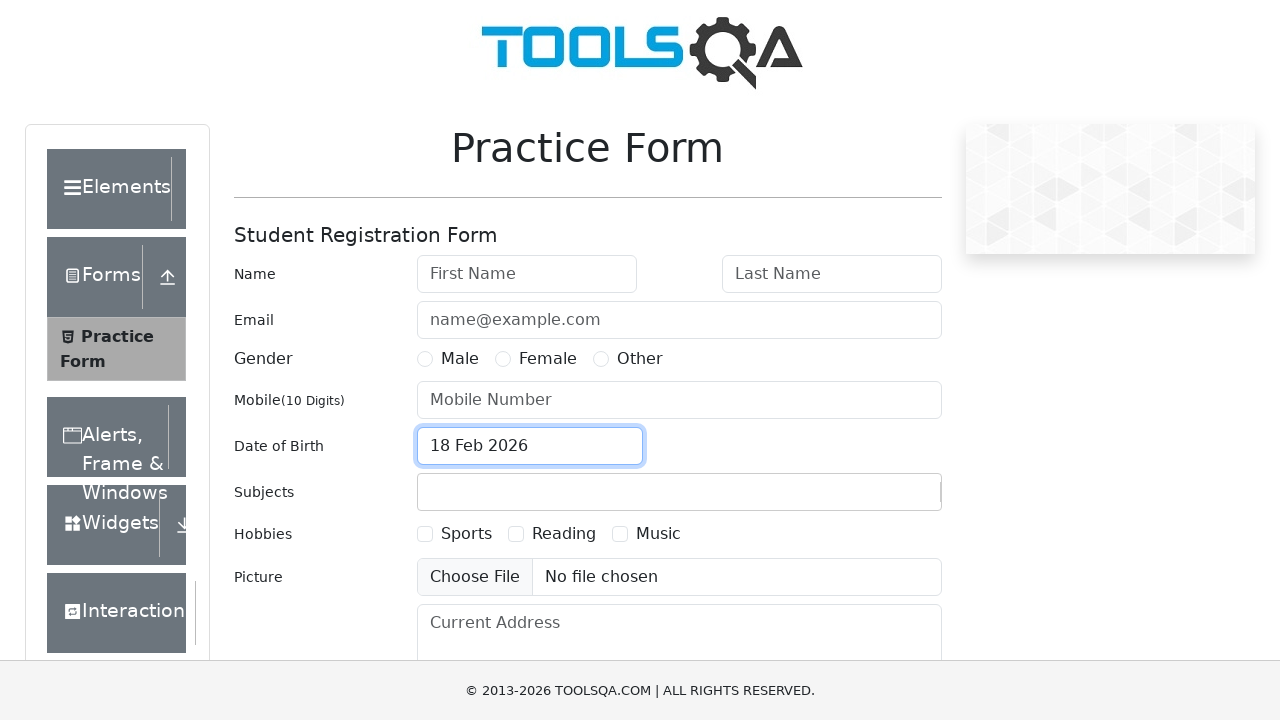